Tests unmarking a completed todo item to make it active again

Starting URL: https://demo.playwright.dev/todomvc

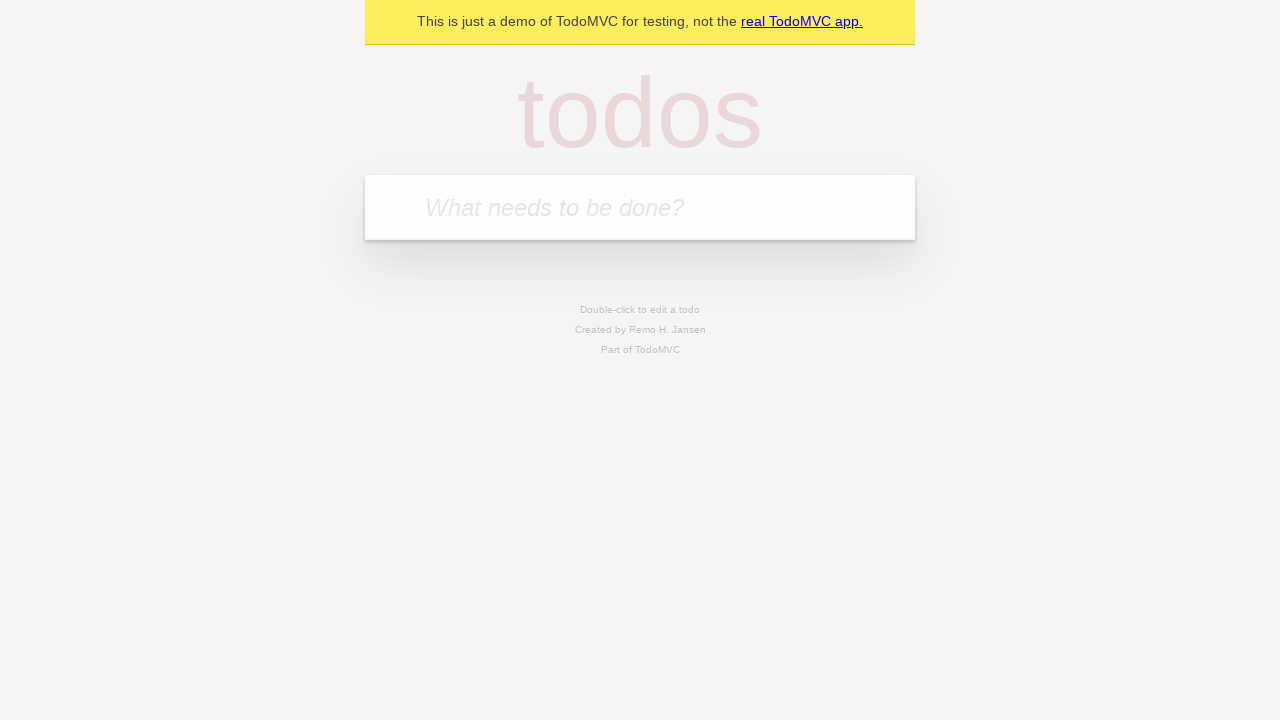

Located todo input field
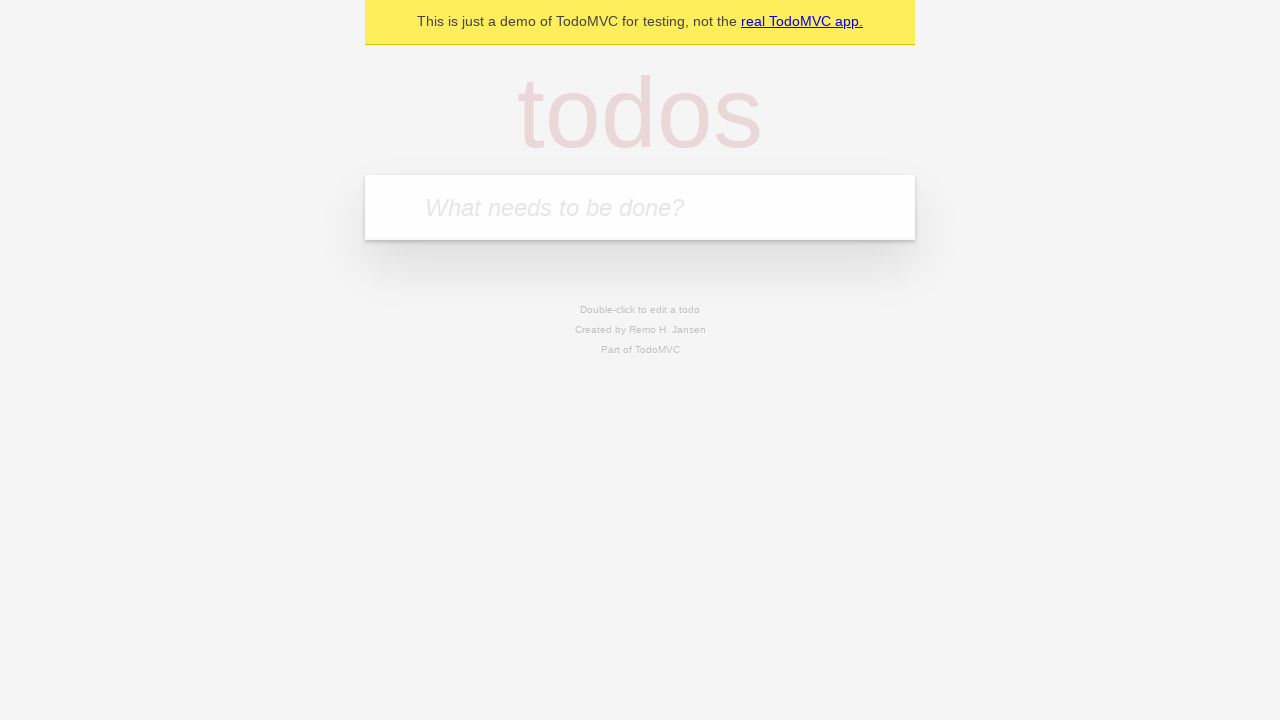

Filled todo input with 'buy some cheese' on internal:attr=[placeholder="What needs to be done?"i]
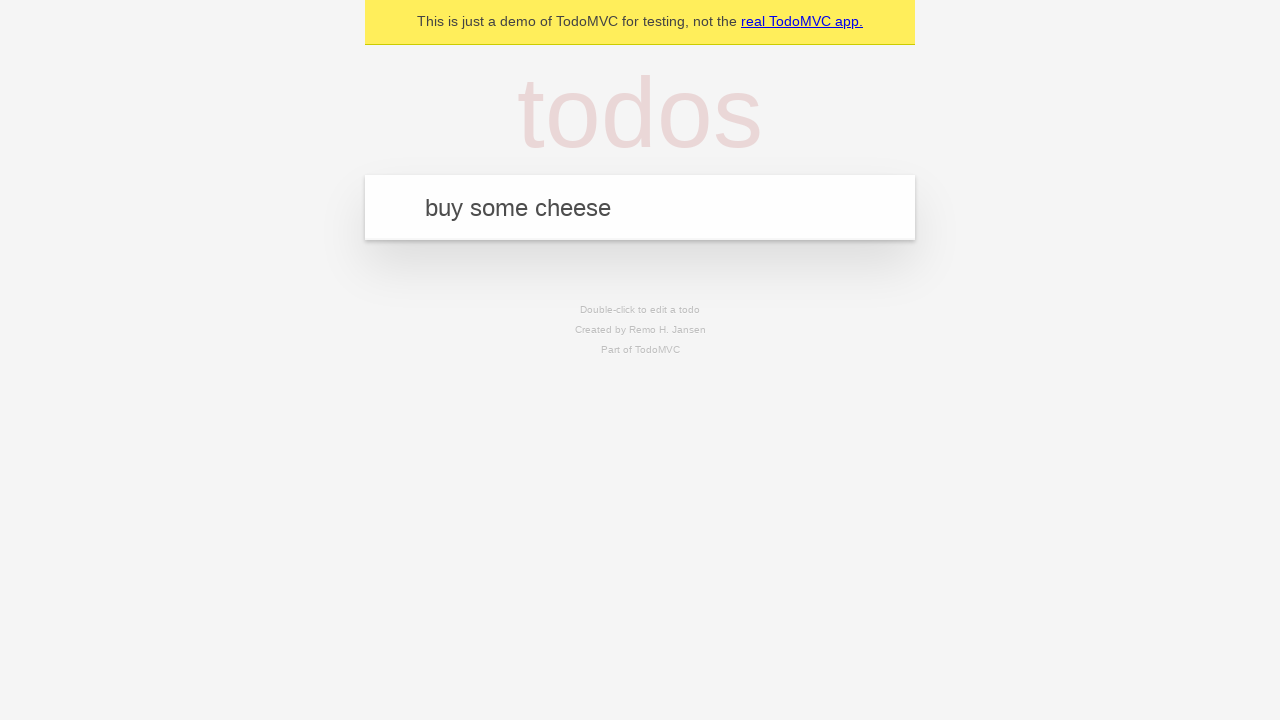

Pressed Enter to create first todo item on internal:attr=[placeholder="What needs to be done?"i]
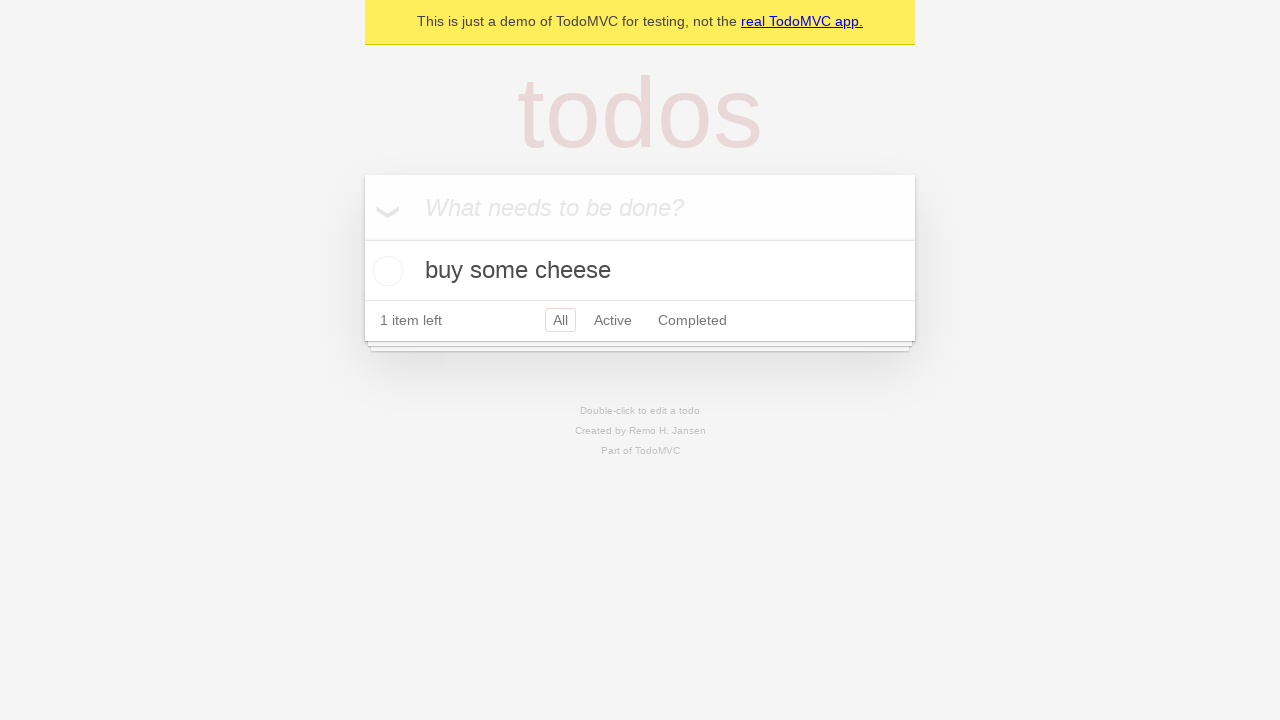

Filled todo input with 'feed the cat' on internal:attr=[placeholder="What needs to be done?"i]
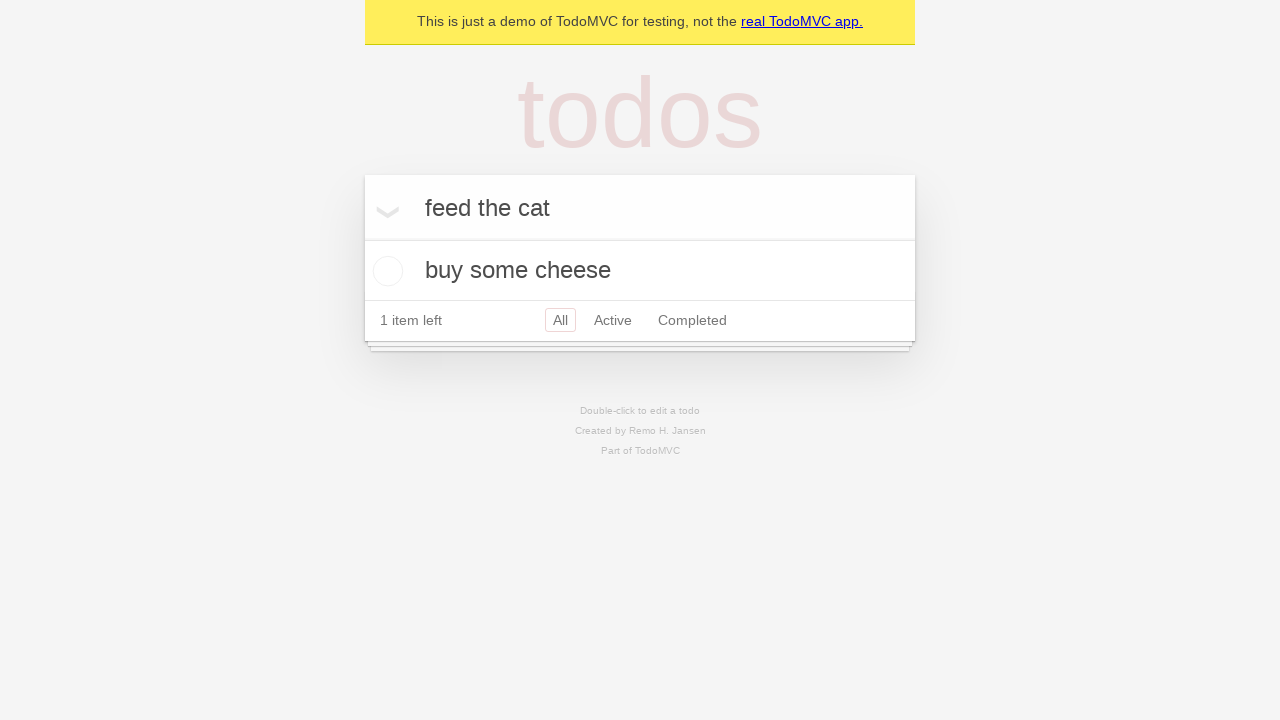

Pressed Enter to create second todo item on internal:attr=[placeholder="What needs to be done?"i]
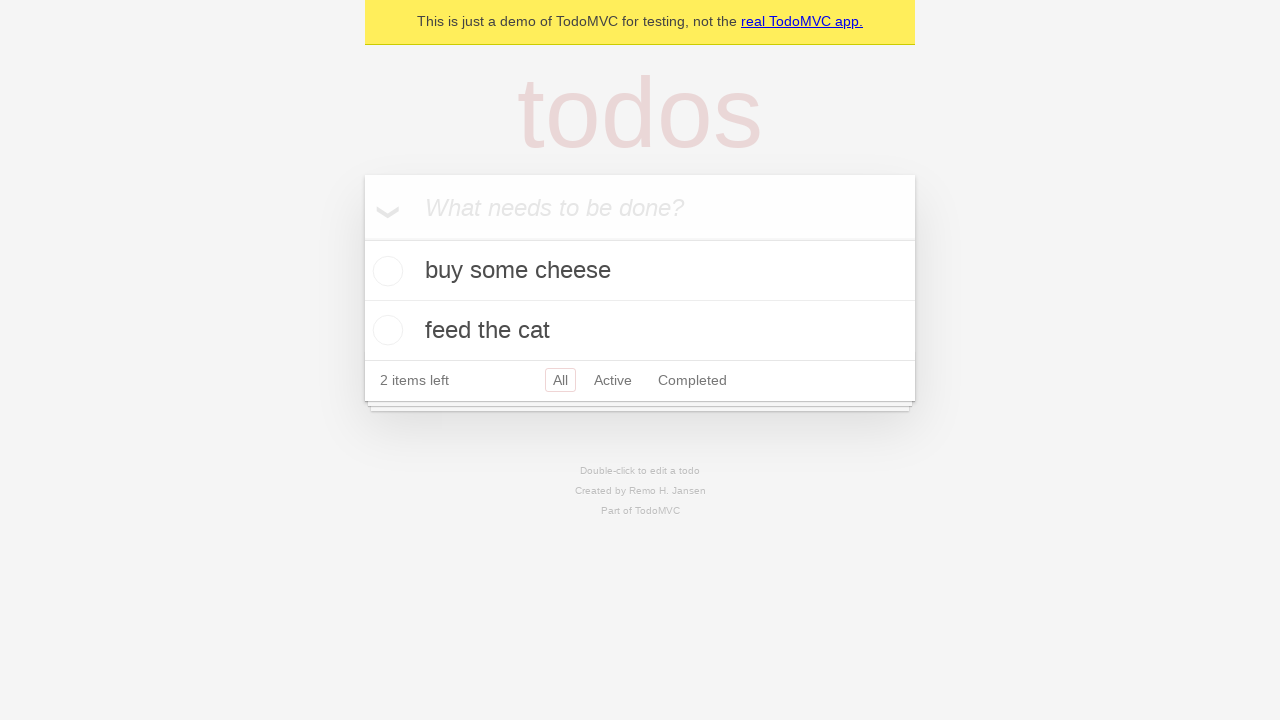

Located first todo item
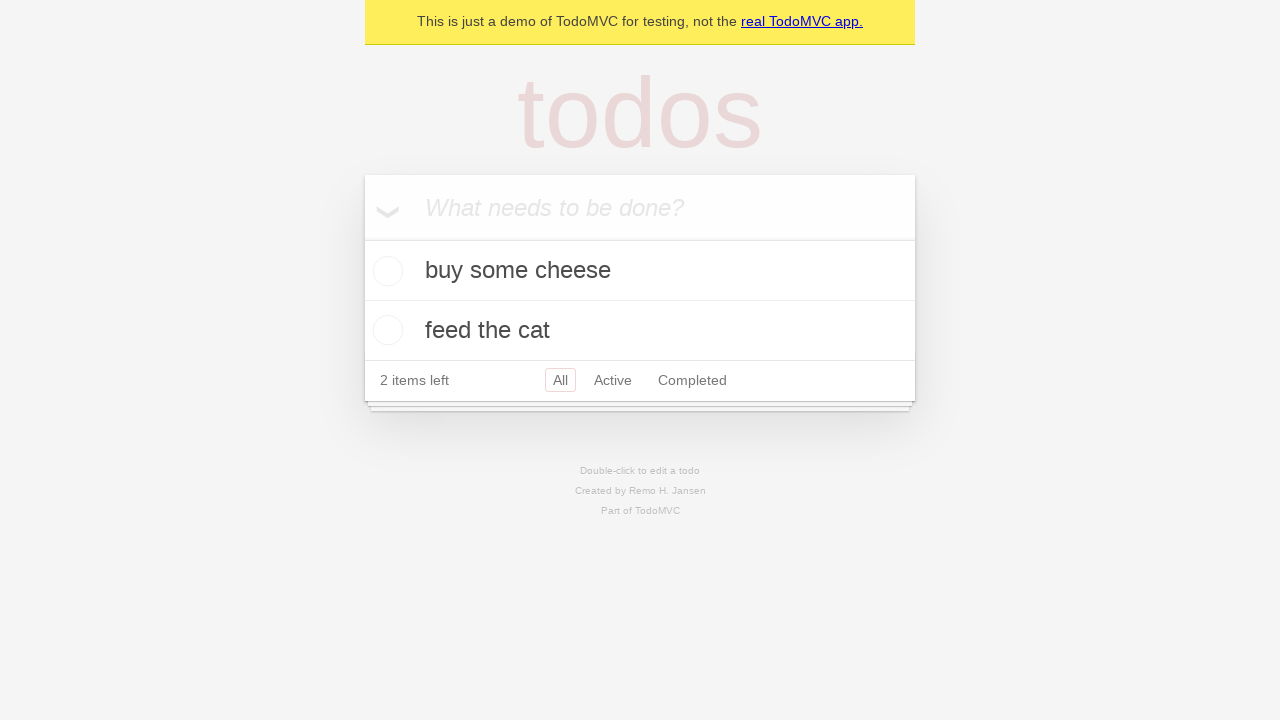

Located checkbox for first todo item
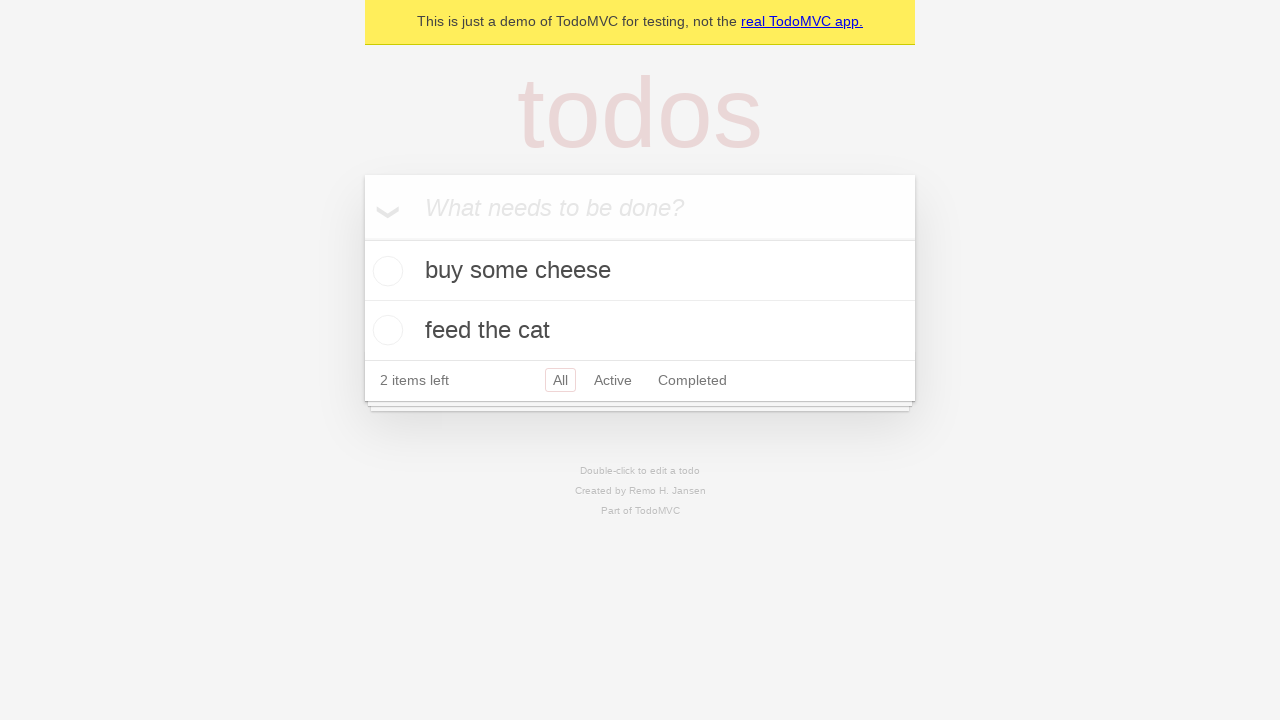

Checked first todo item to mark as complete at (385, 271) on internal:testid=[data-testid="todo-item"s] >> nth=0 >> internal:role=checkbox
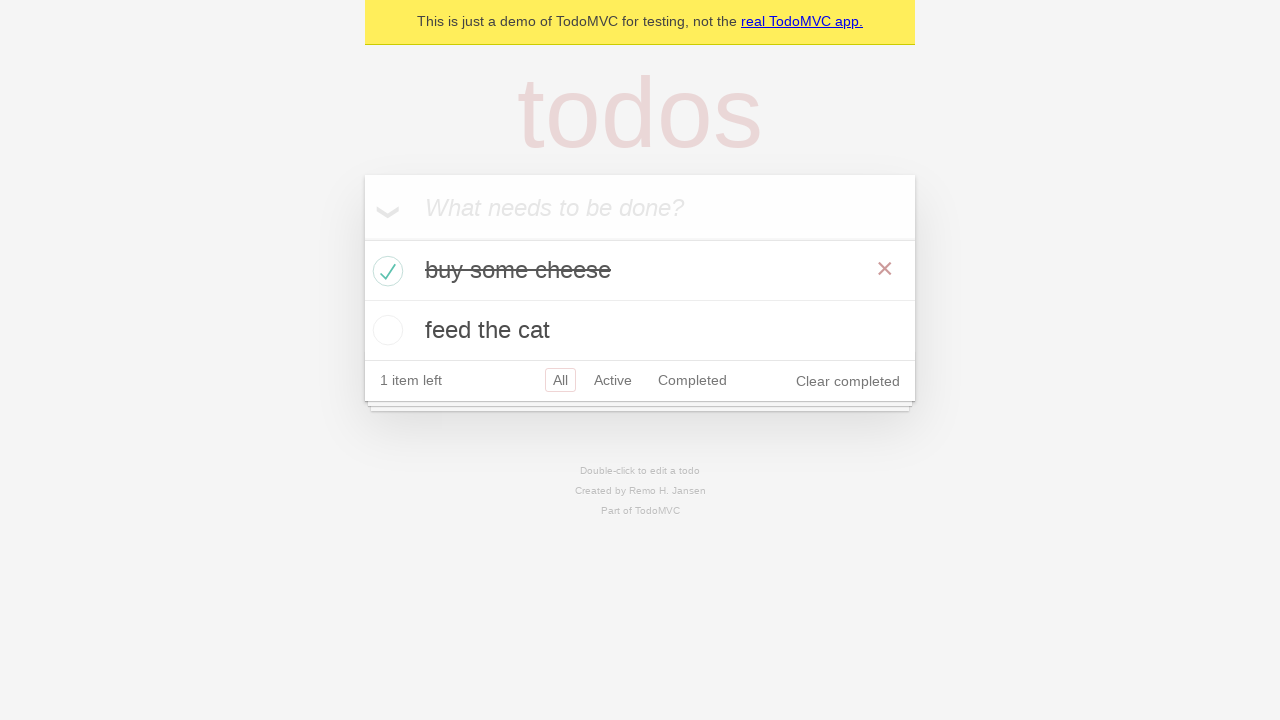

Unchecked first todo item to mark as active again at (385, 271) on internal:testid=[data-testid="todo-item"s] >> nth=0 >> internal:role=checkbox
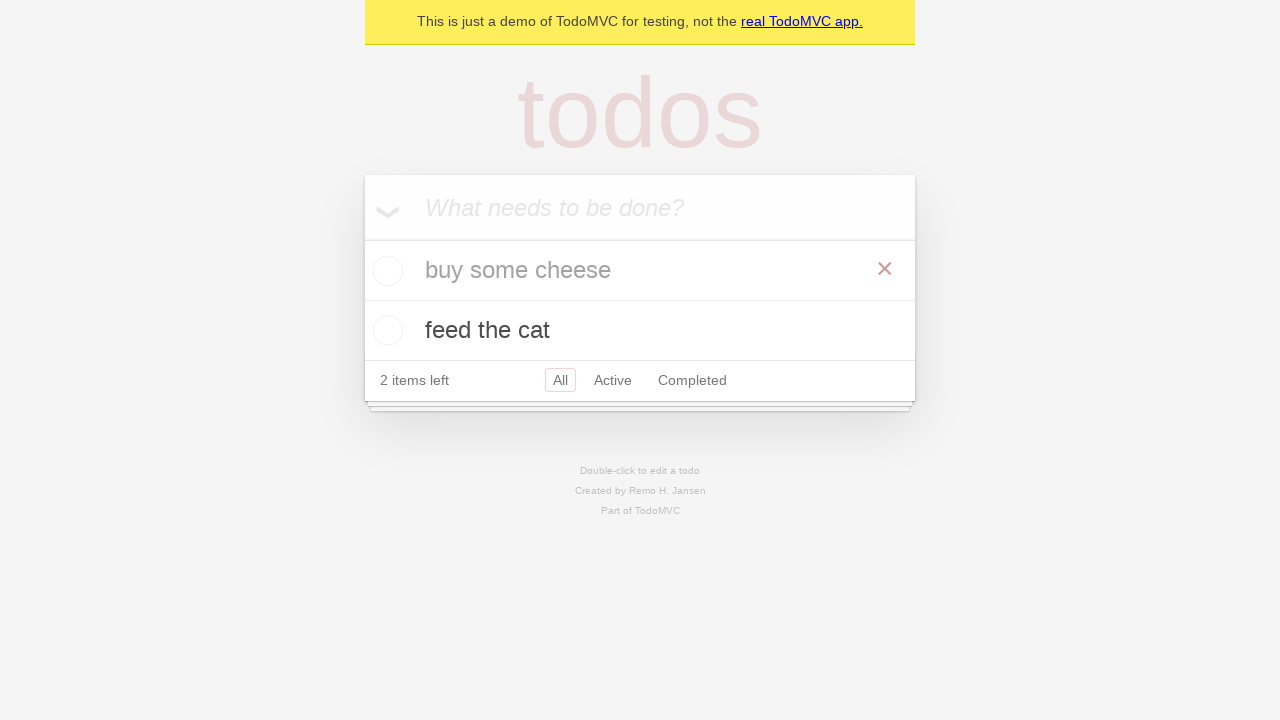

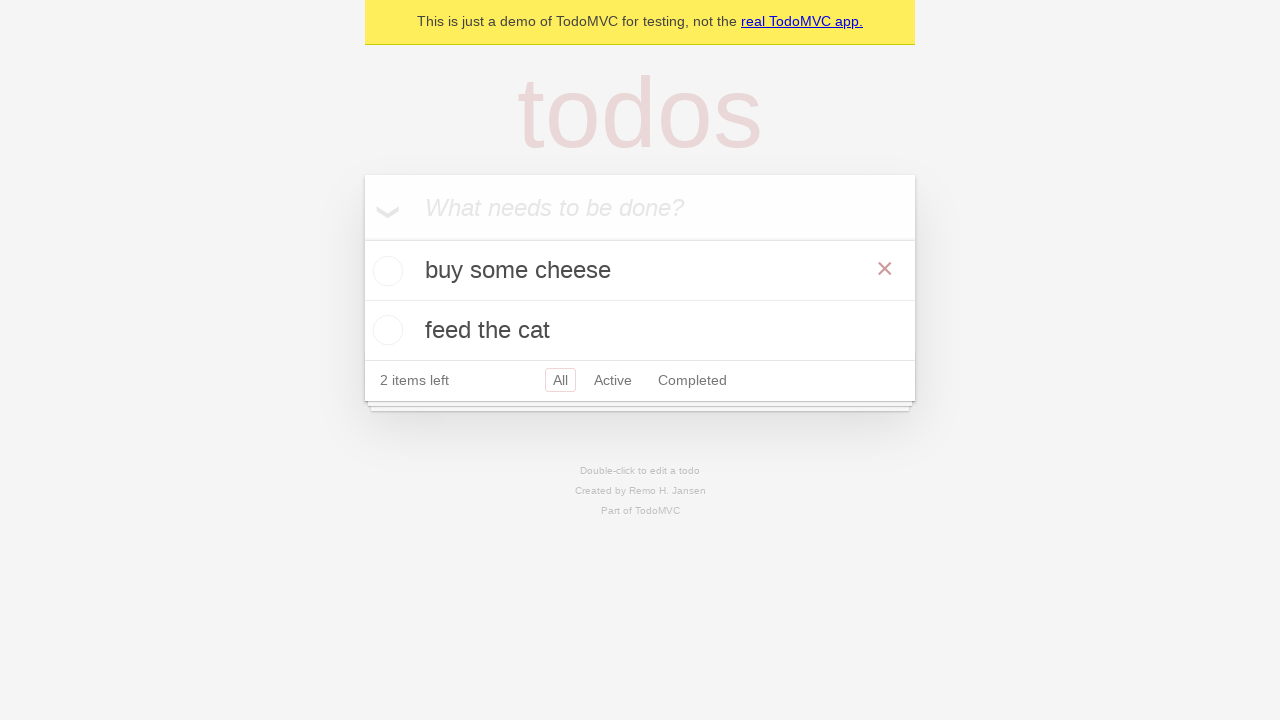